Tests checkbox functionality by navigating to checkboxes page and toggling checkbox states

Starting URL: https://the-internet.herokuapp.com/

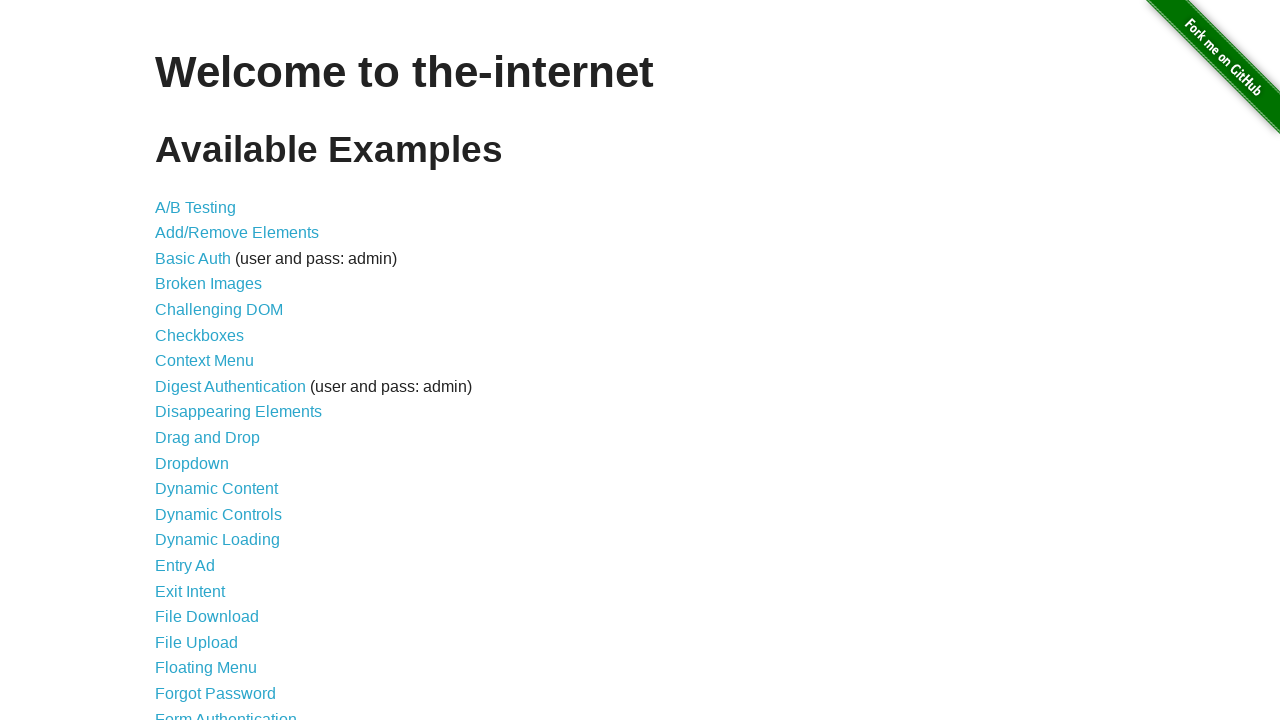

Clicked on checkboxes link to navigate to checkboxes page at (200, 335) on a[href='/checkboxes']
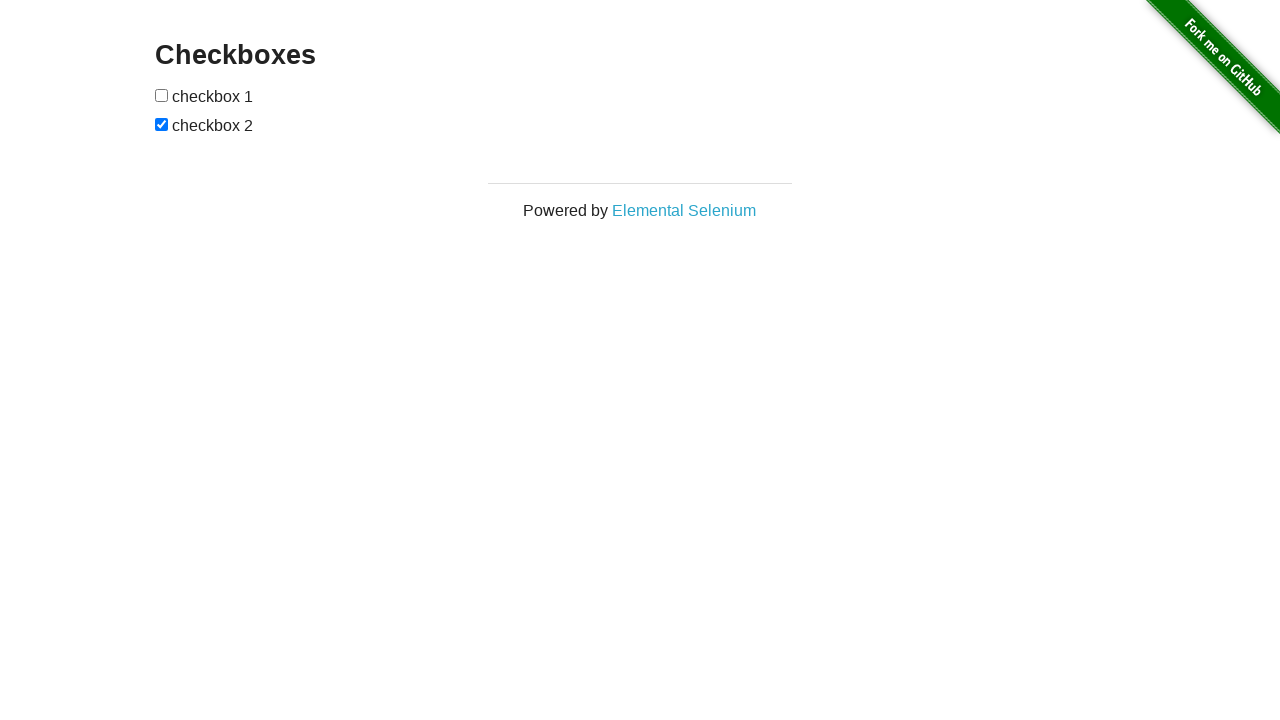

Located first checkbox element
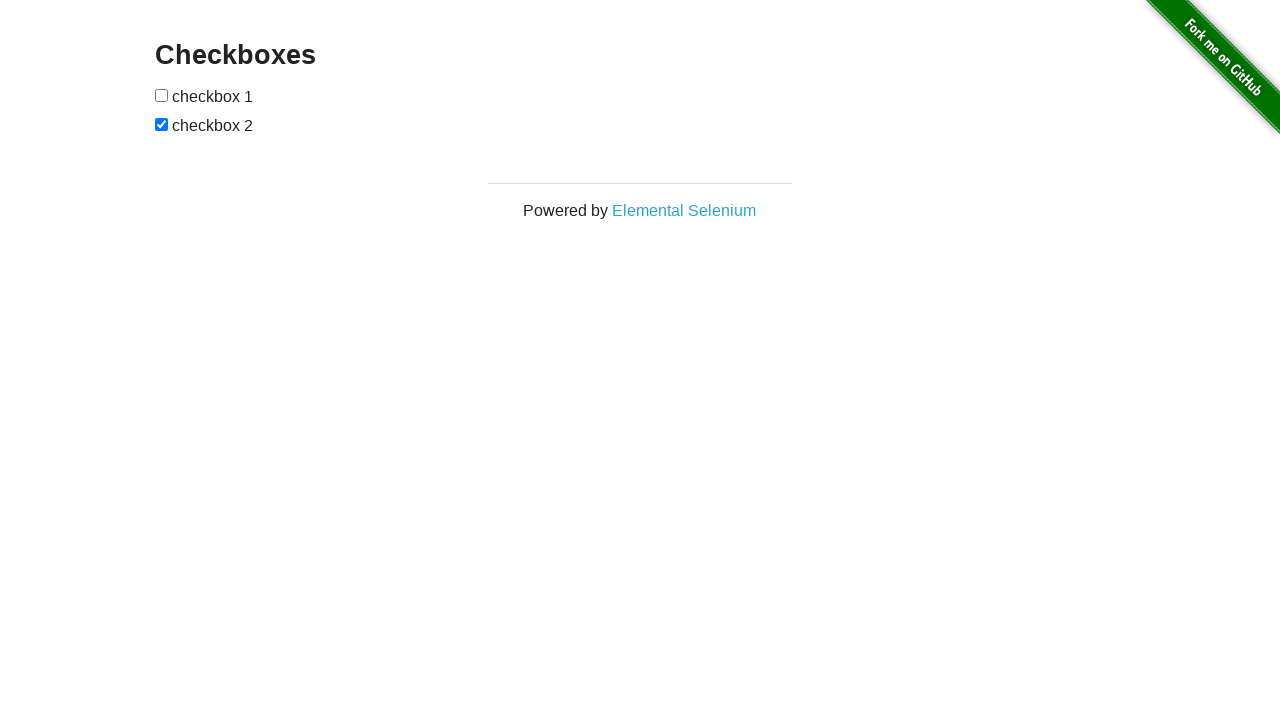

First checkbox was unchecked, clicked to check it at (162, 95) on input[type='checkbox']:first-child
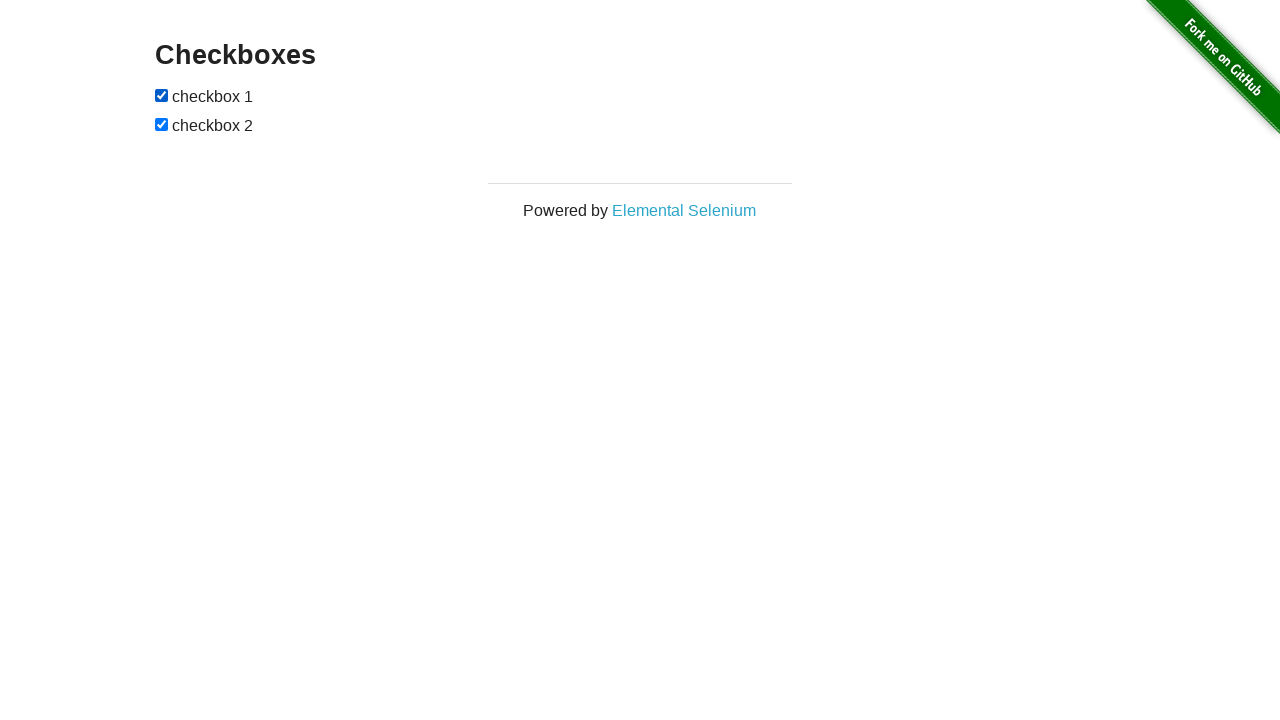

Located second checkbox element
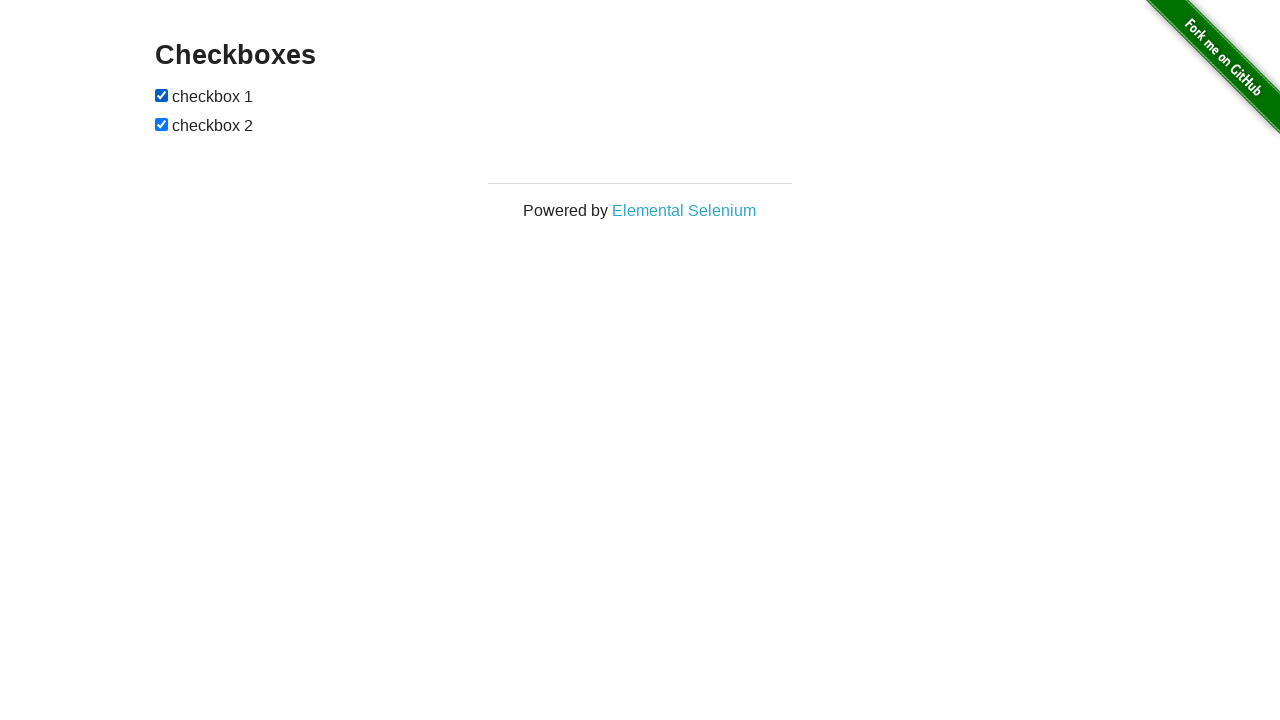

Second checkbox was checked, clicked to uncheck it at (162, 124) on input[type='checkbox']:nth-child(3)
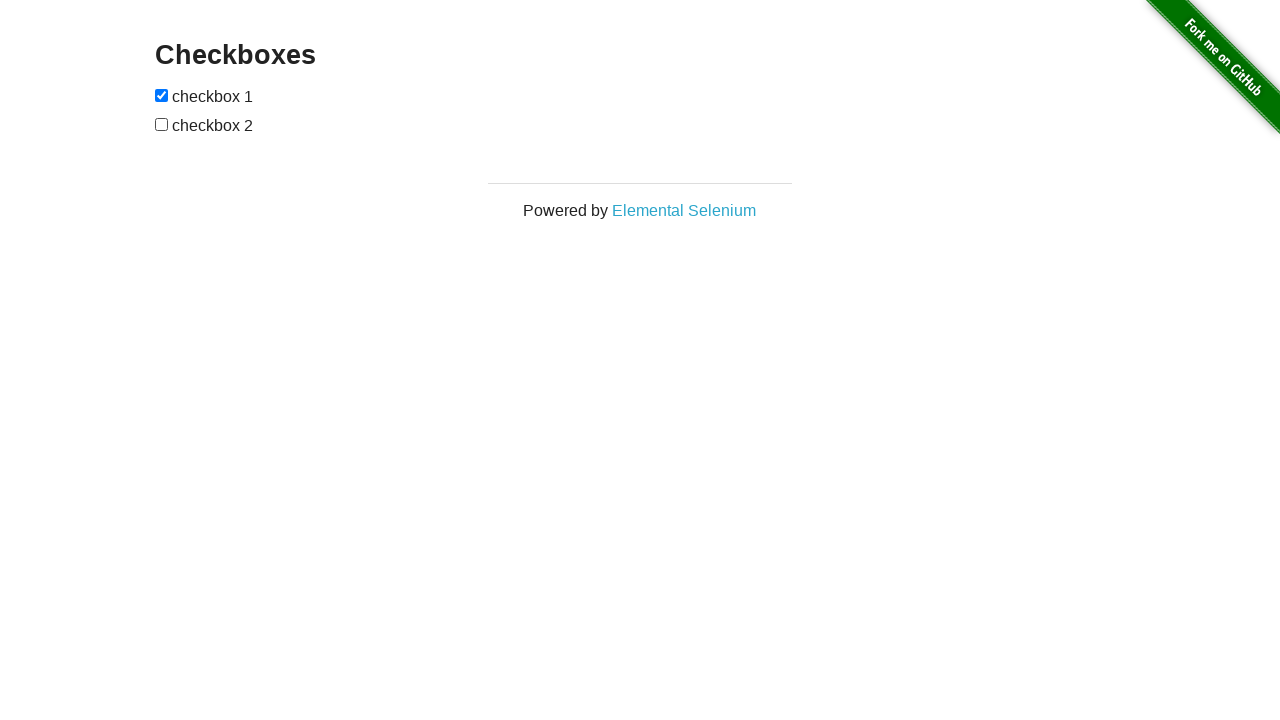

Navigated back to previous page
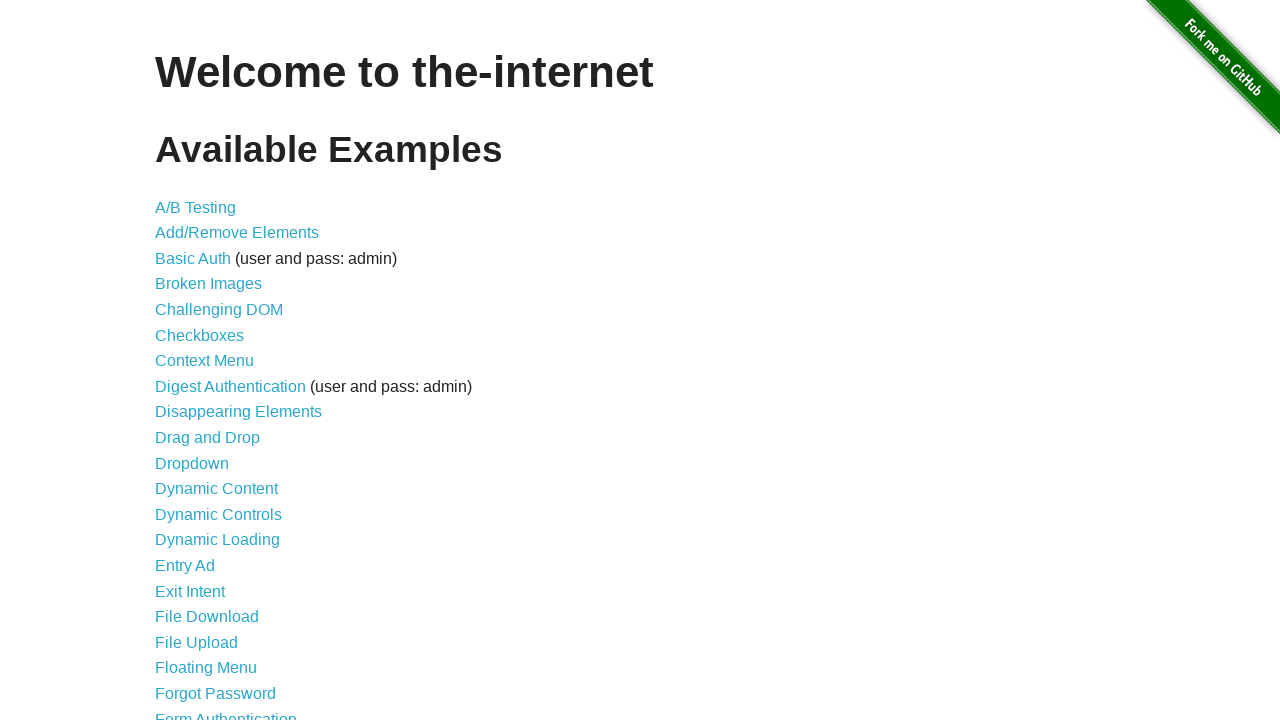

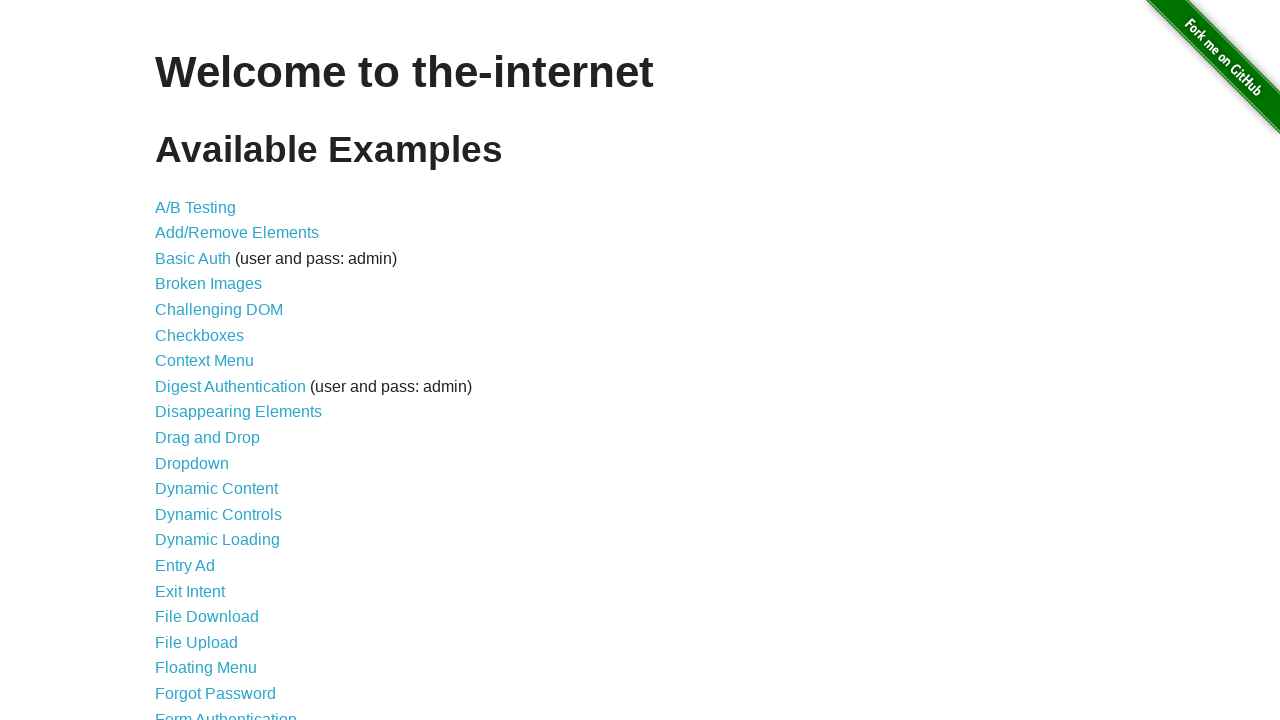